Tests JavaScript alert popup handling by clicking a button that triggers an alert, accepting the alert, and verifying the result message is displayed

Starting URL: http://the-internet.herokuapp.com/javascript_alerts

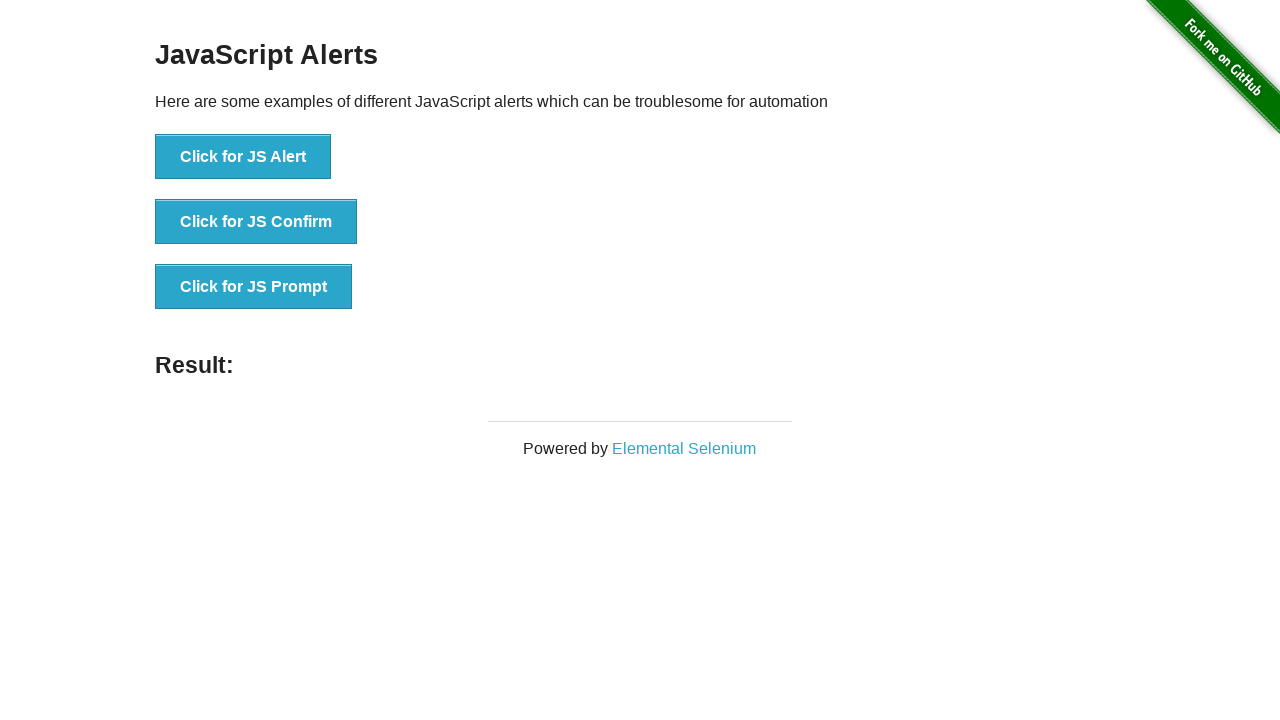

Clicked button to trigger JavaScript alert at (243, 157) on xpath=//button[.='Click for JS Alert']
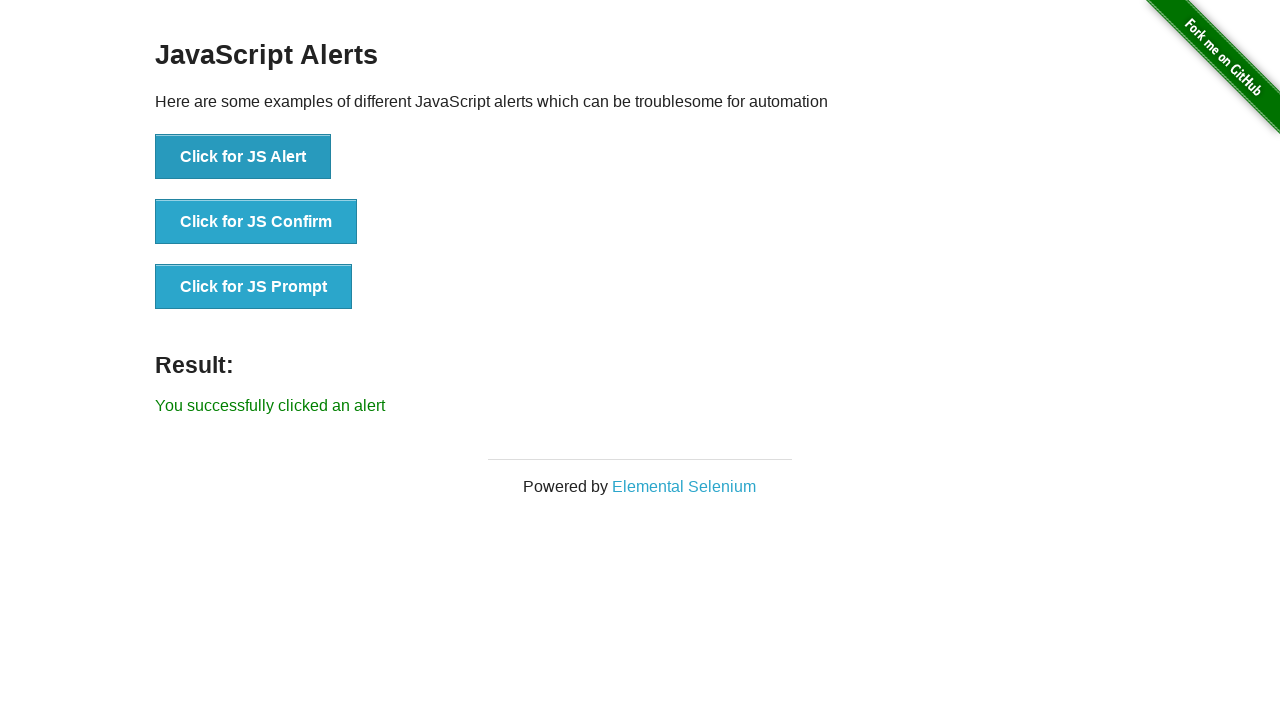

Set up dialog handler to accept alerts
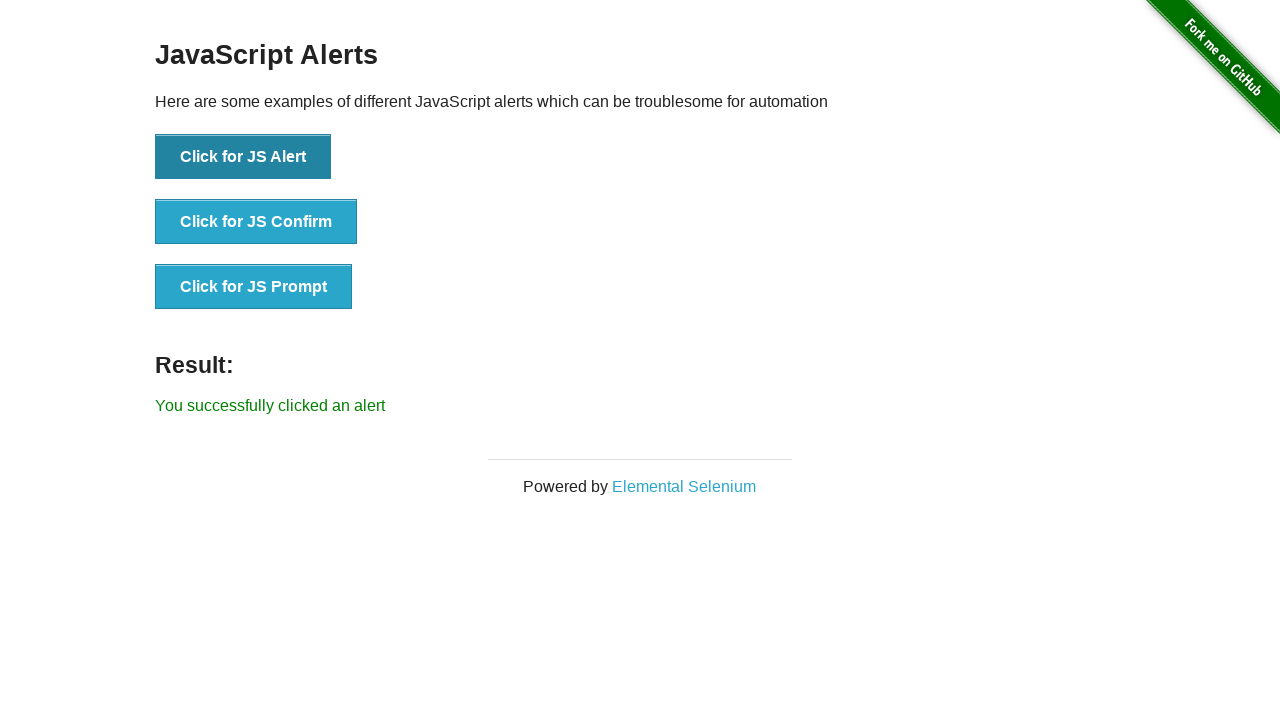

Verified result message element is displayed
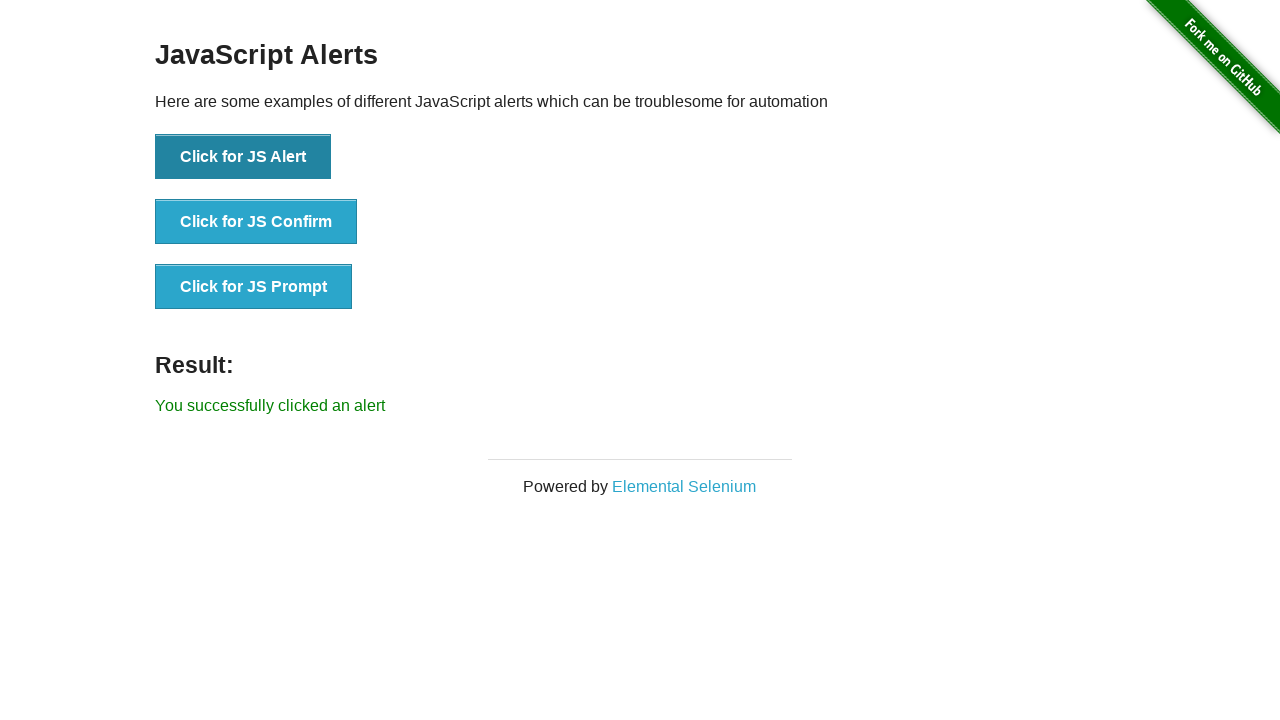

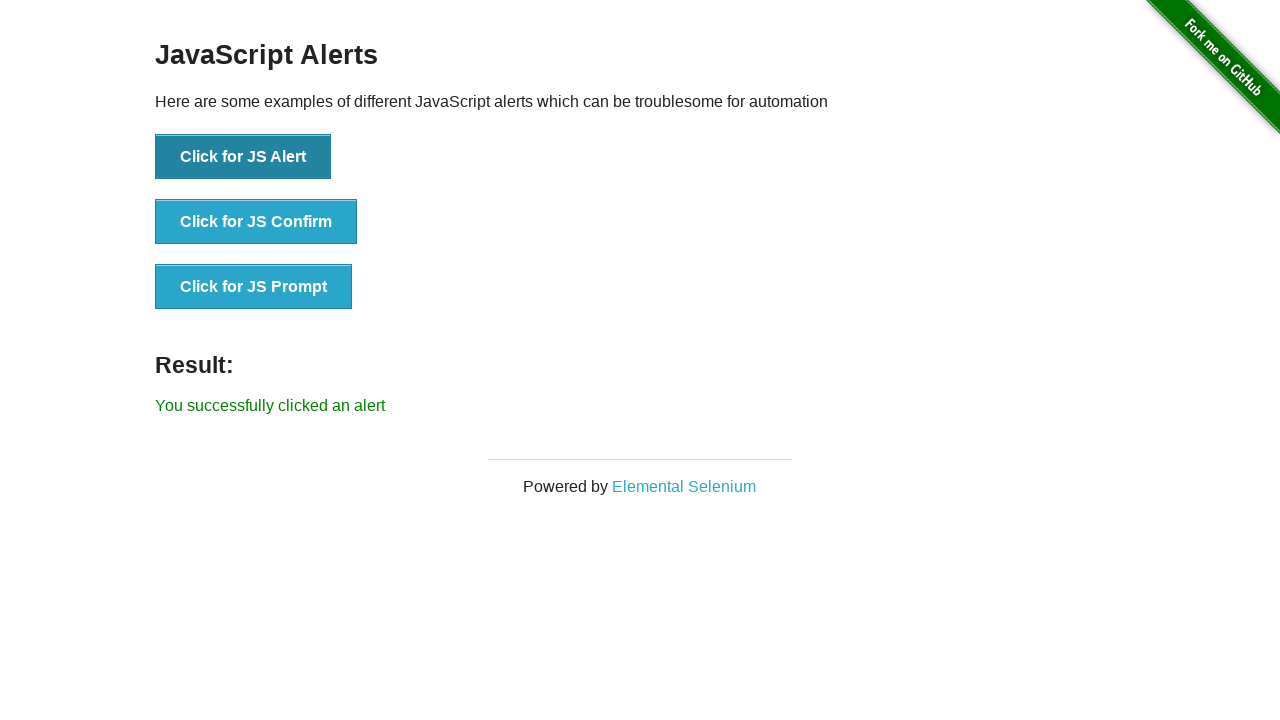